Tests mouse hover functionality by showing hidden content, clicking Top link, then clicking Reload

Starting URL: https://rahulshettyacademy.com/AutomationPractice/

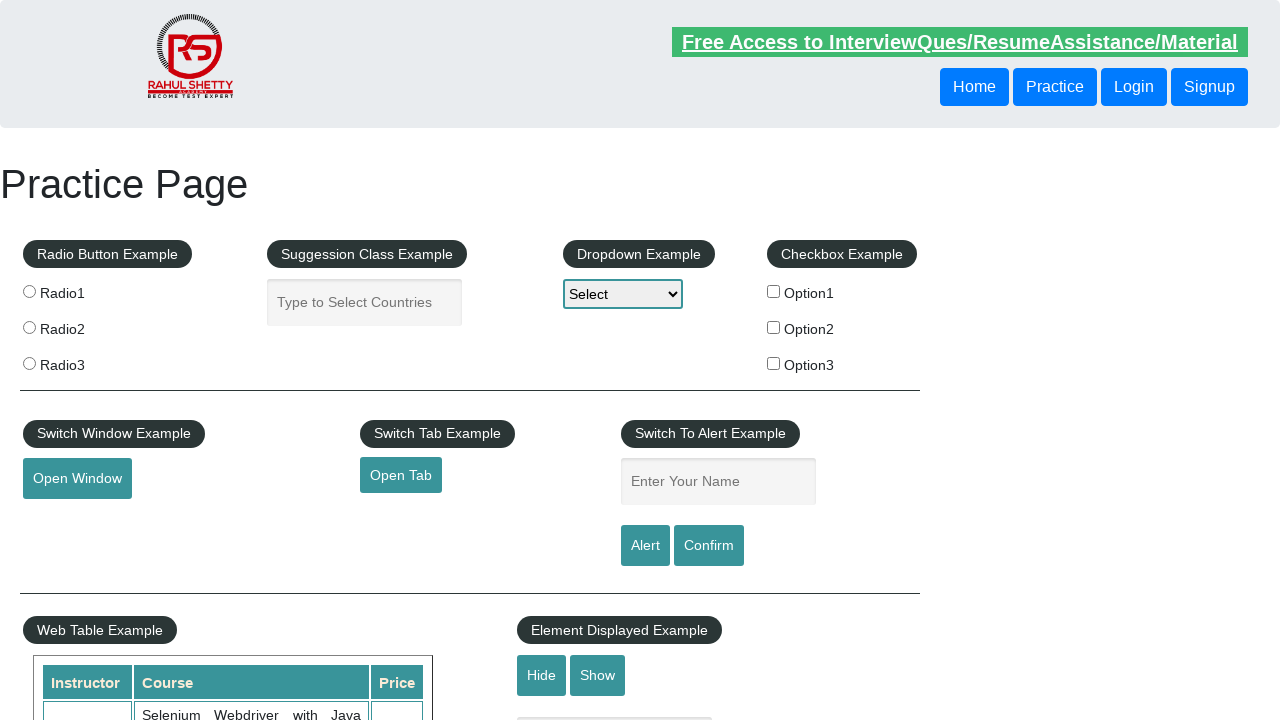

Hovered over Mouse Hover button to reveal dropdown content at (83, 361) on button.btn-primary >> internal:has-text="Mouse Hover"i
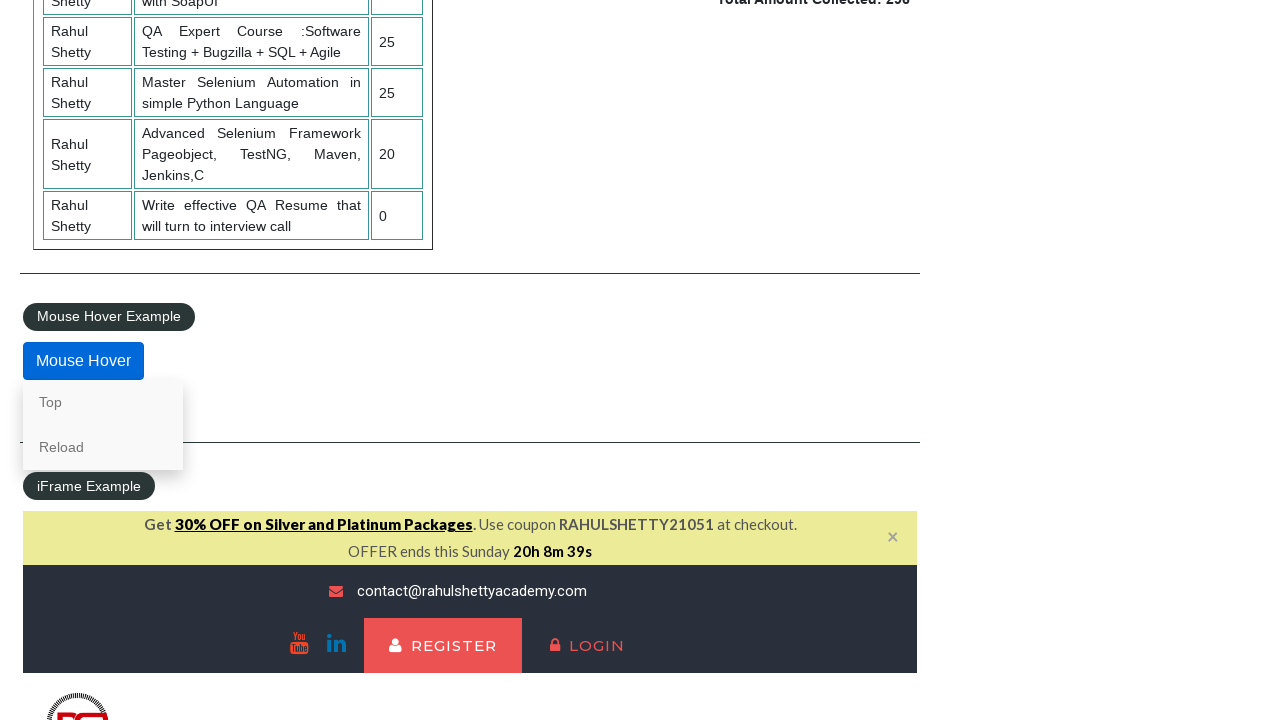

Mouse hover dropdown content became visible
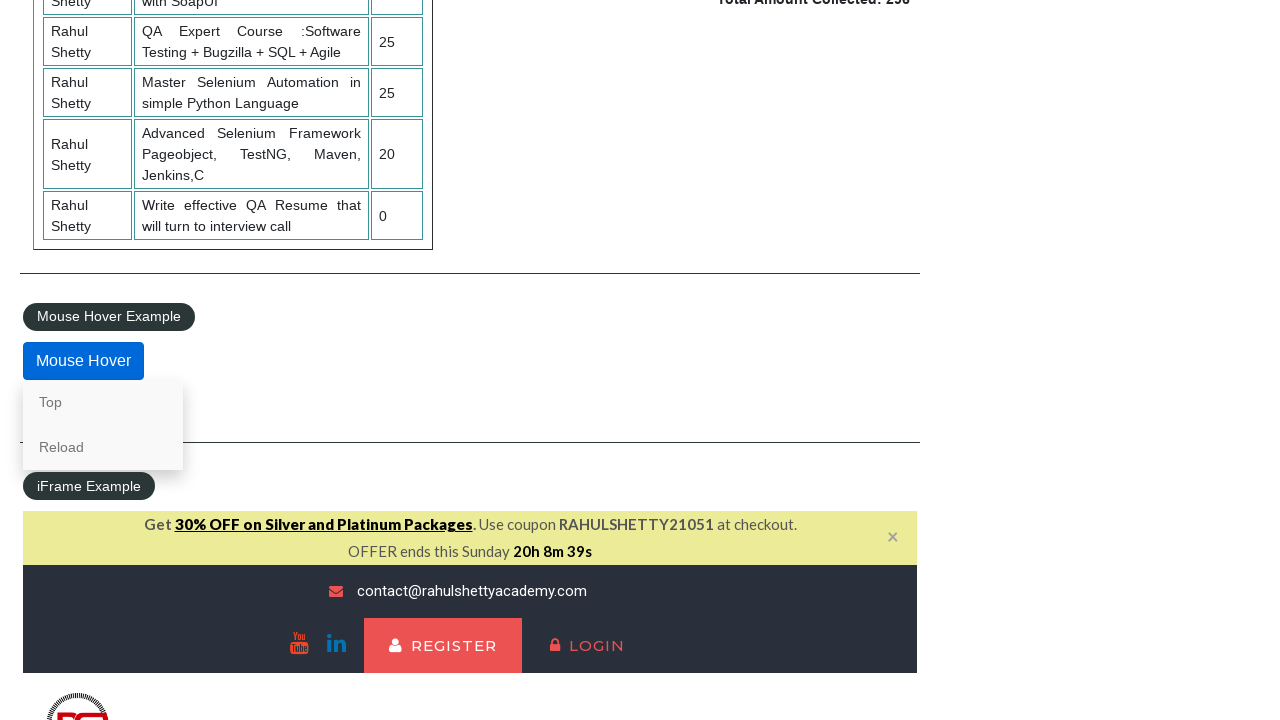

Clicked Top link in dropdown menu at (103, 402) on a:has-text("Top")
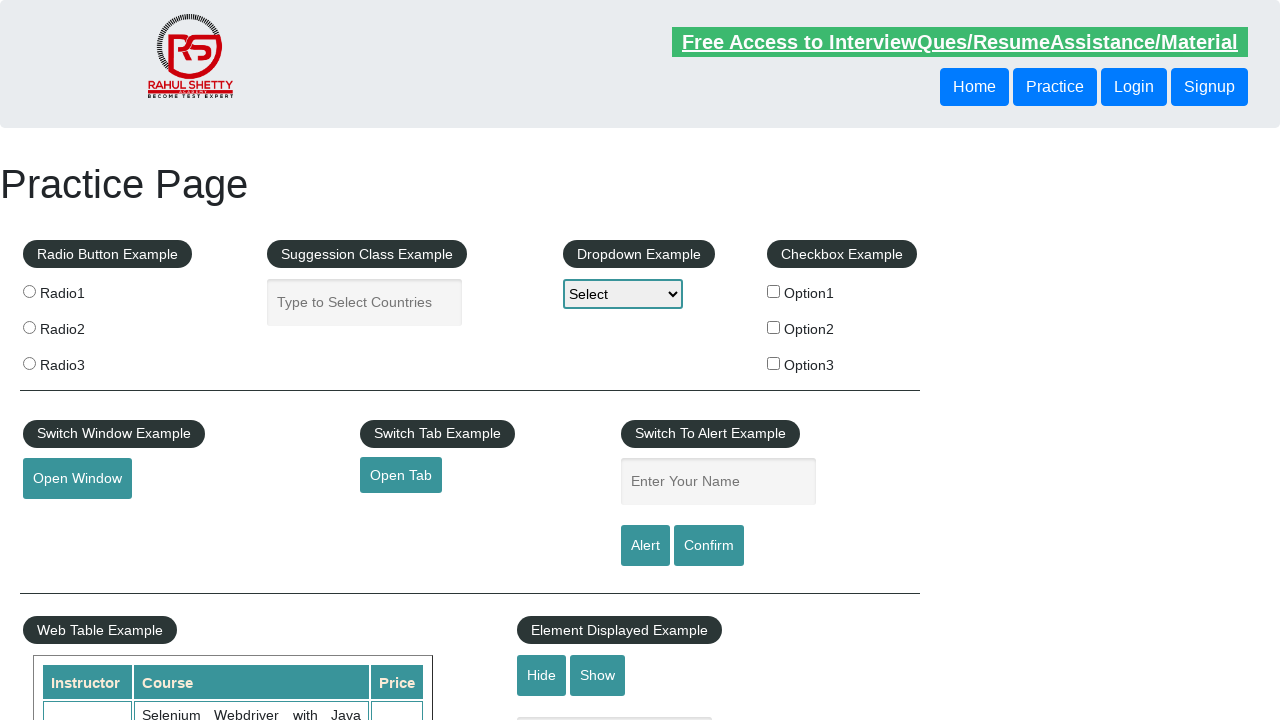

URL changed to contain '#top' anchor
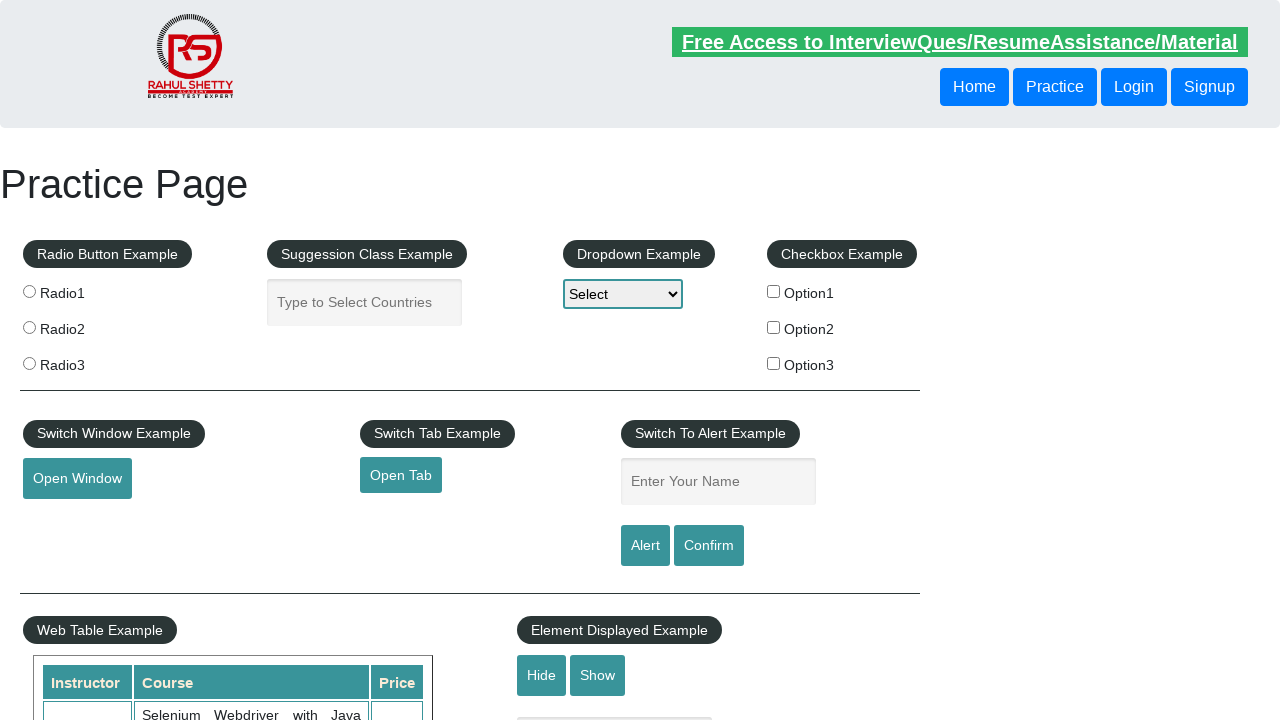

Hovered over Mouse Hover button again to reveal dropdown at (83, 361) on button.btn-primary >> internal:has-text="Mouse Hover"i
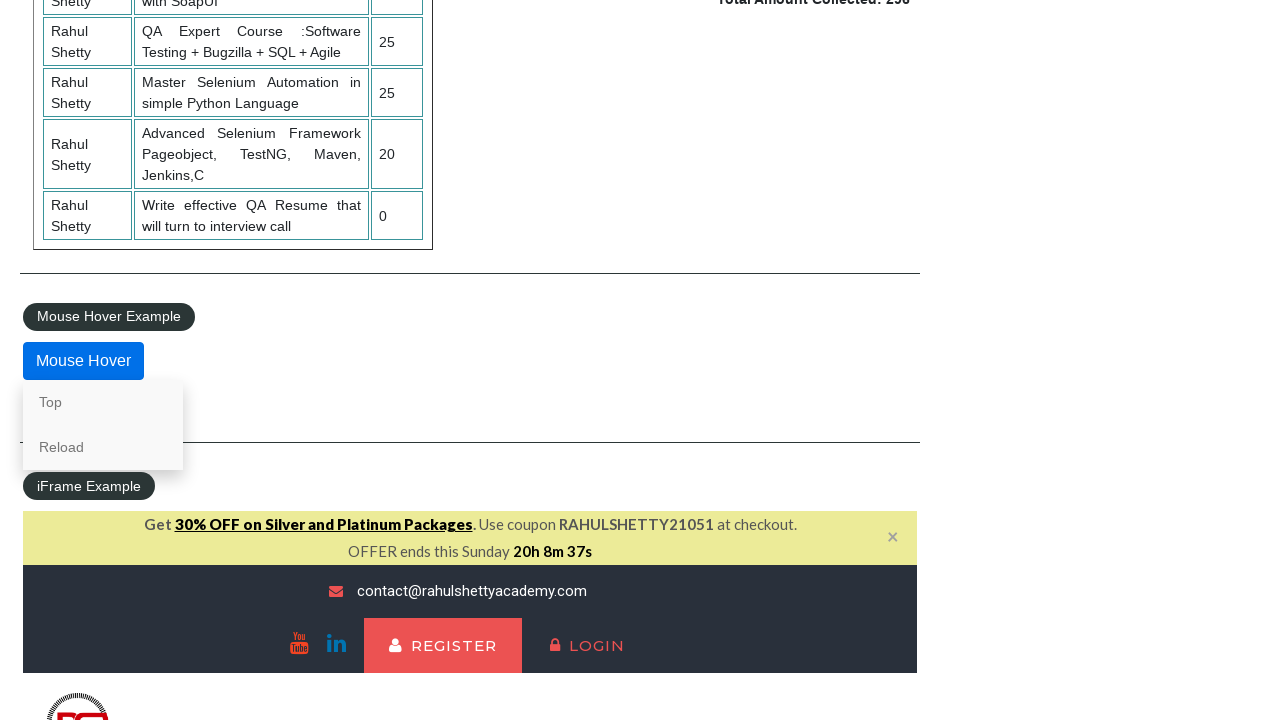

Clicked Reload link in dropdown menu at (103, 447) on a:has-text("Reload")
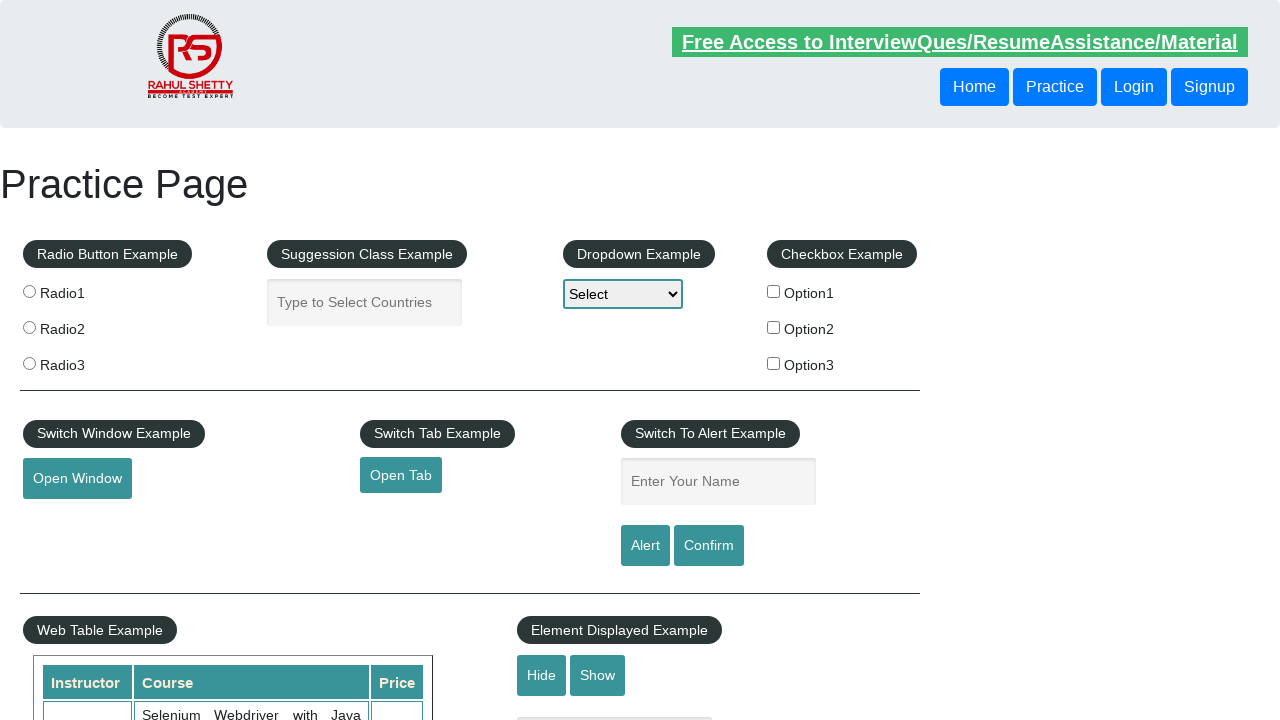

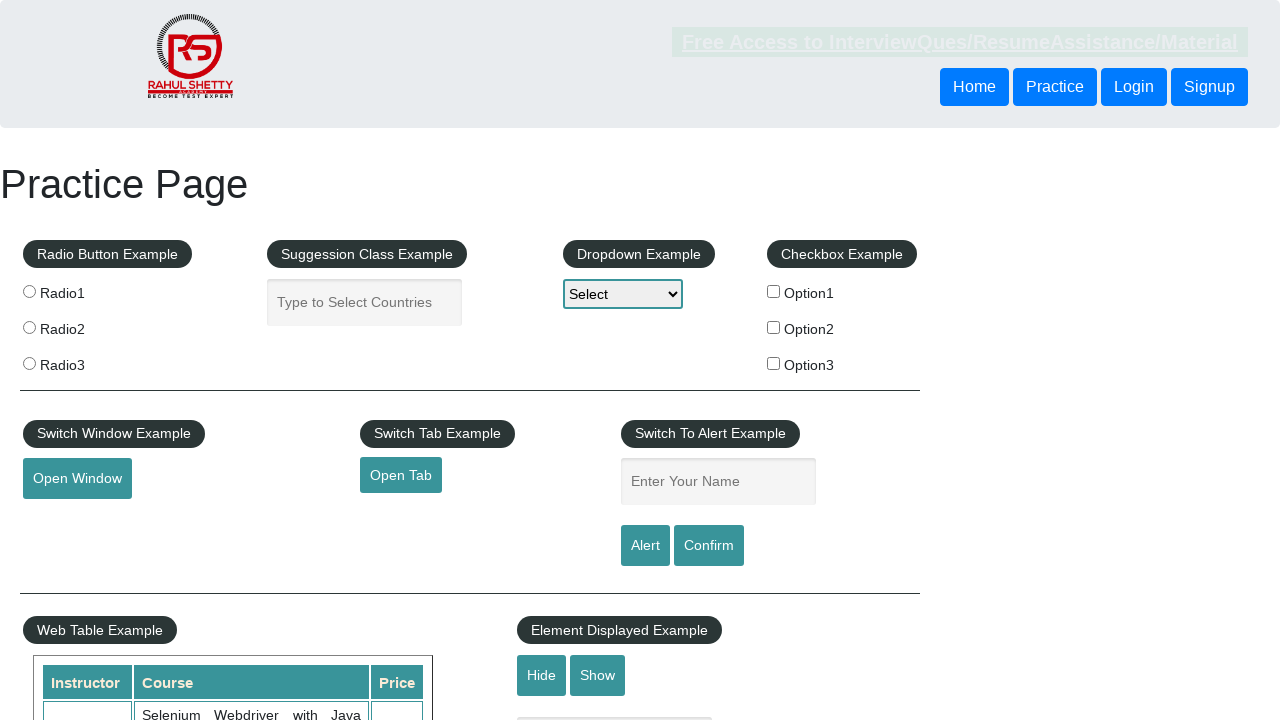